Tests hyperlink functionality by navigating through menu items, clicking links, checking broken links, and counting total links on the page

Starting URL: https://www.leafground.com/dashboard.xhtml

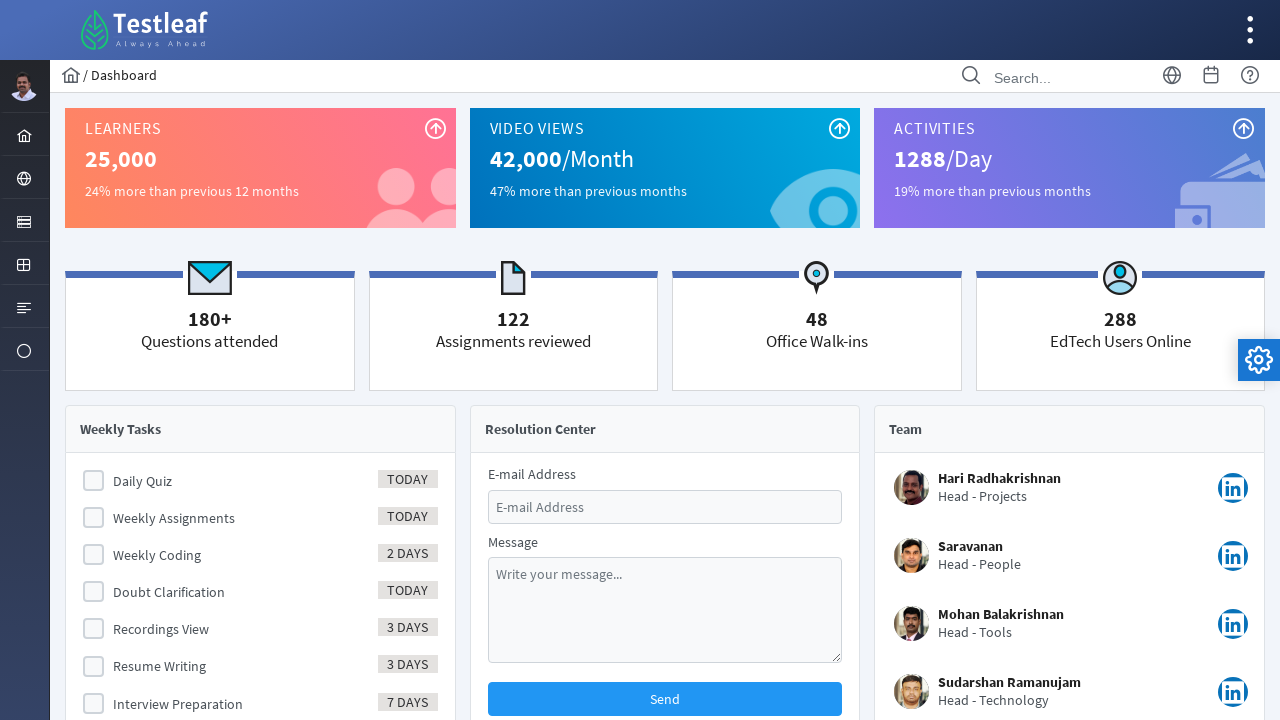

Clicked menu element to expand it at (24, 220) on //*[@id="menuform:j_idt40"]/a
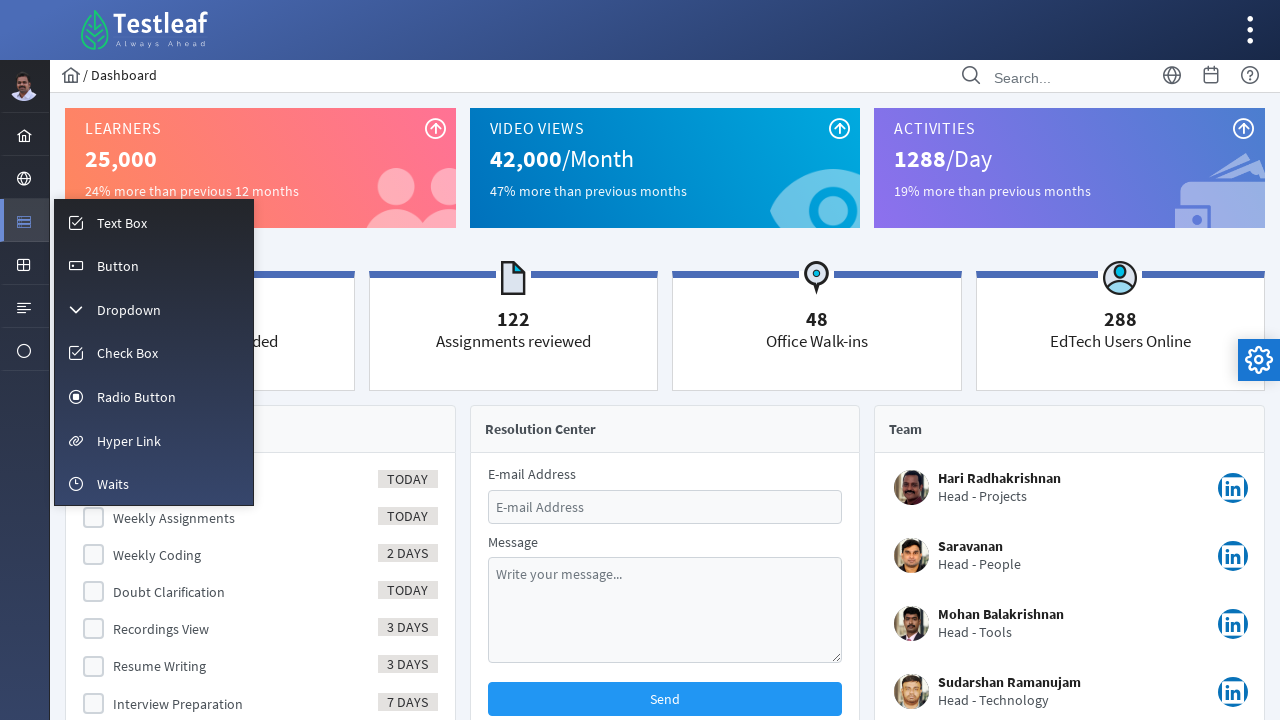

Clicked hyperlink menu item at (129, 441) on //*[@id="menuform:m_link"]/a/span
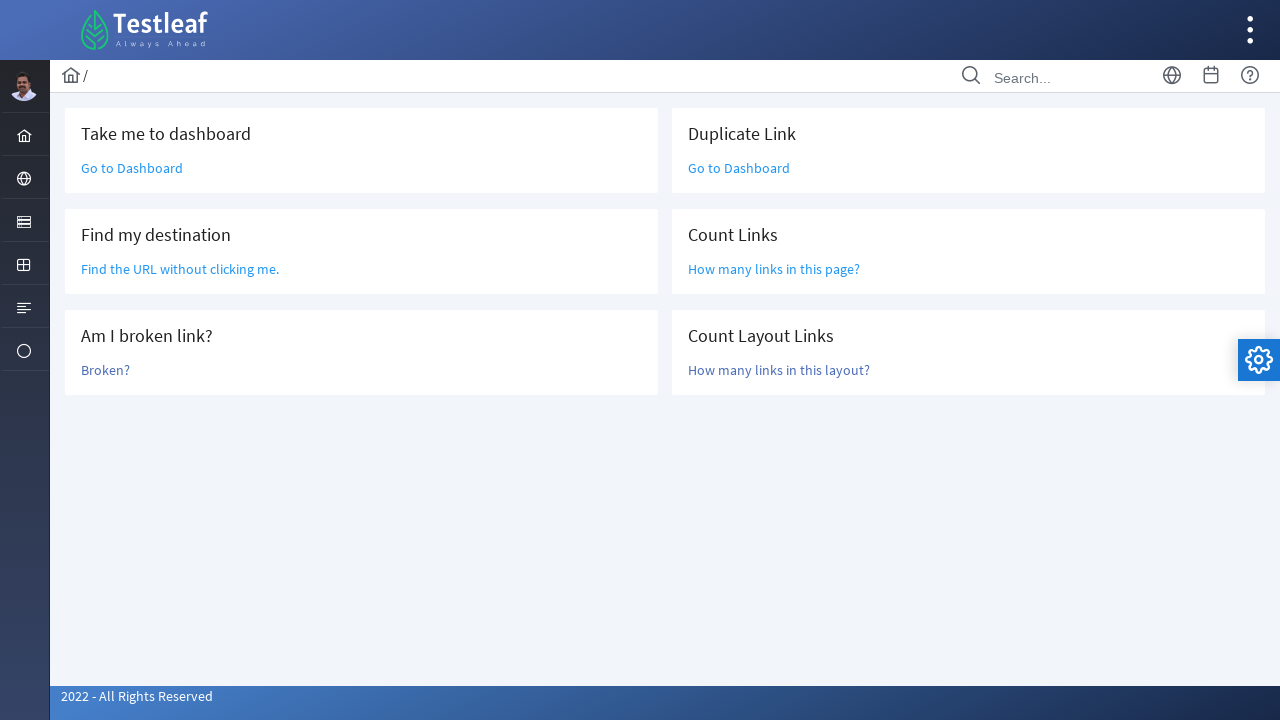

Clicked the first hyperlink in the demo section at (132, 168) on //*[@id="j_idt87"]/div/div[1]/div[1]/div/div/a
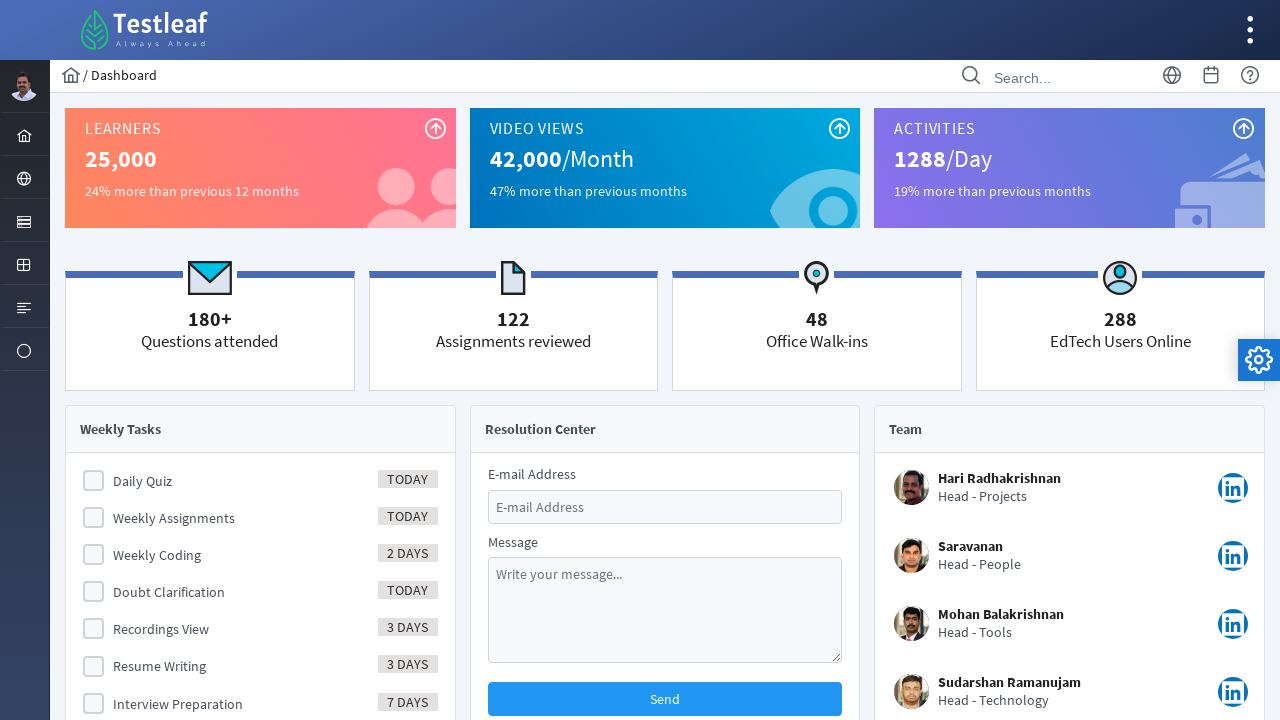

Navigated back to the hyperlinks page
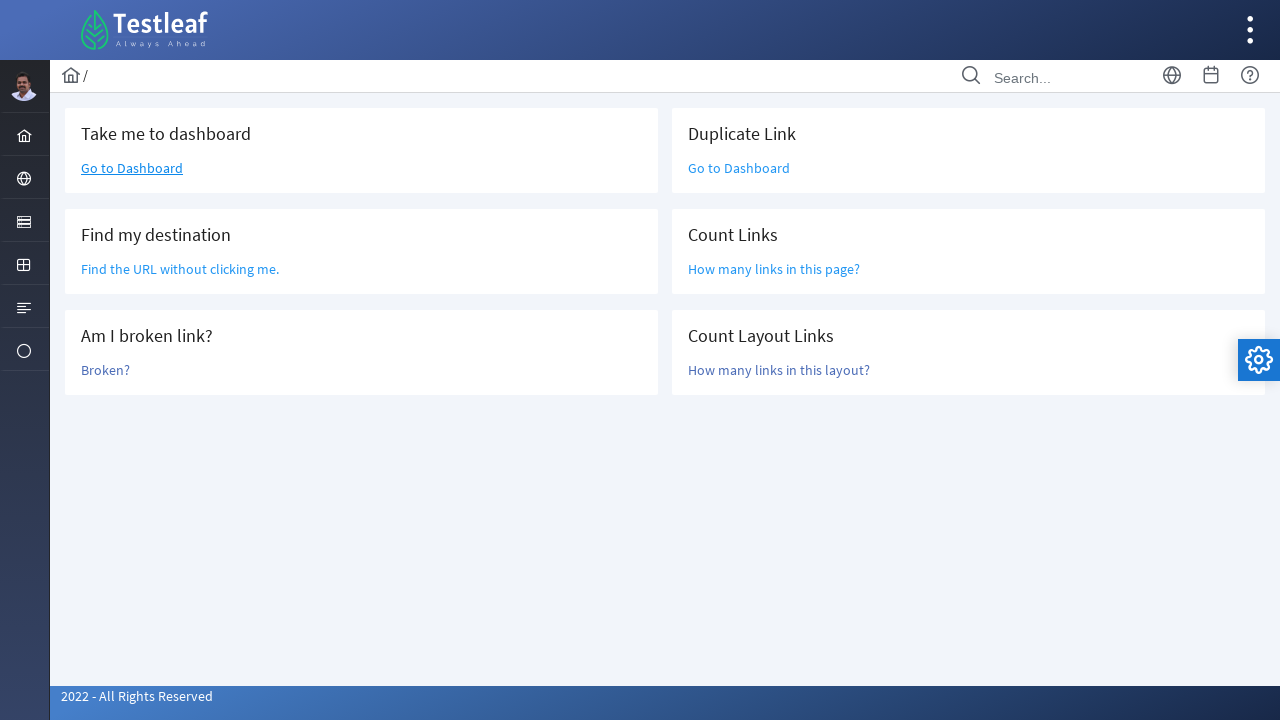

Retrieved href attribute of link without clicking: /grid.xhtml
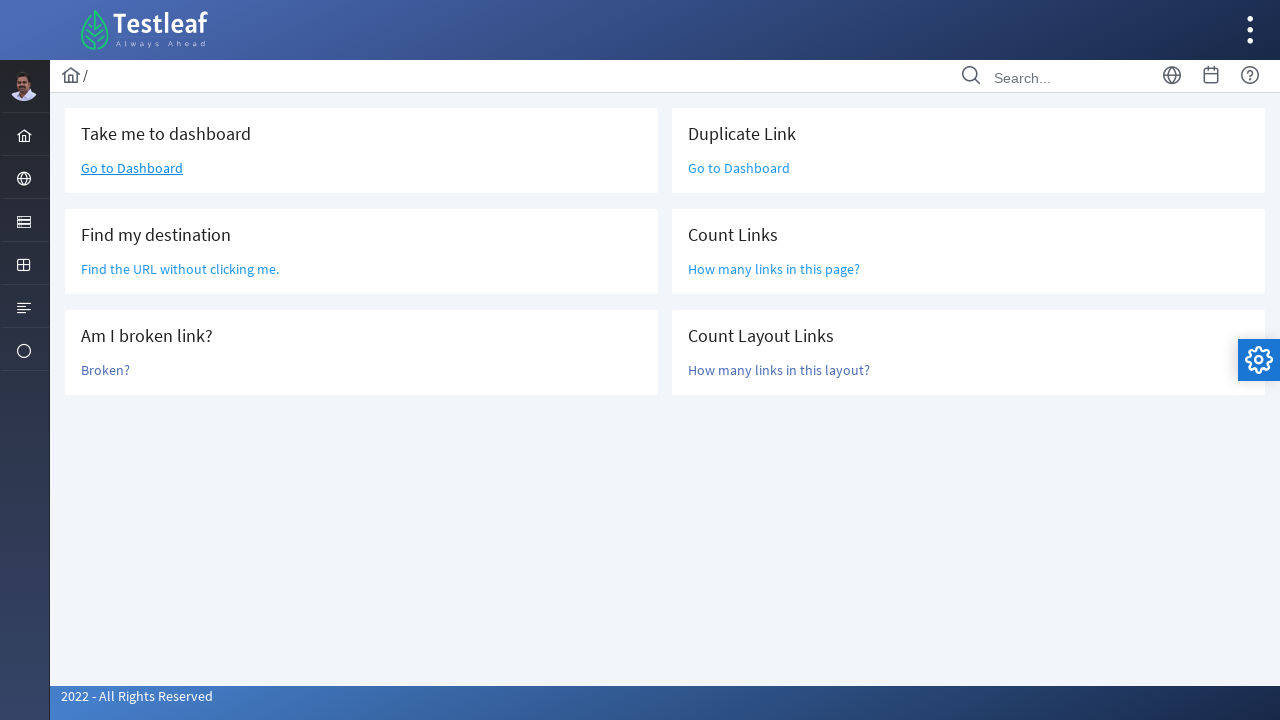

Clicked on the broken link to test it at (106, 370) on text=Broken?
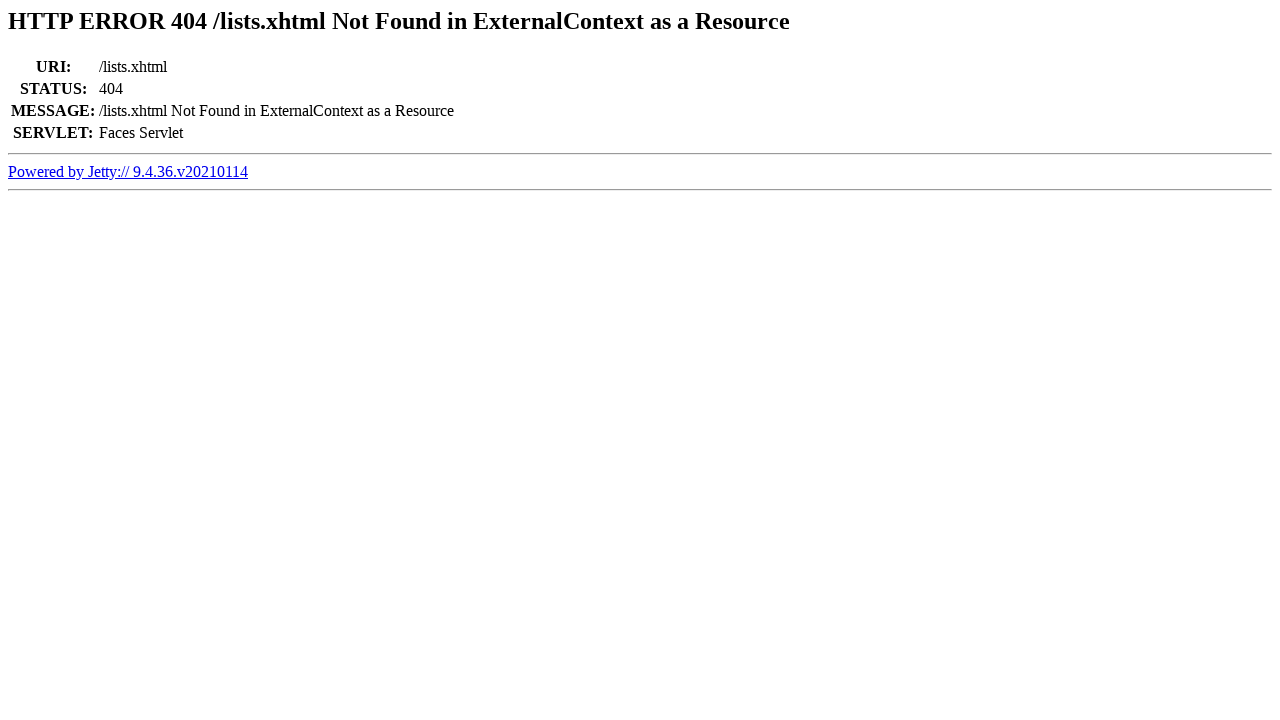

Retrieved page title: Error 404 /lists.xhtml Not Found in ExternalContext as a Resource
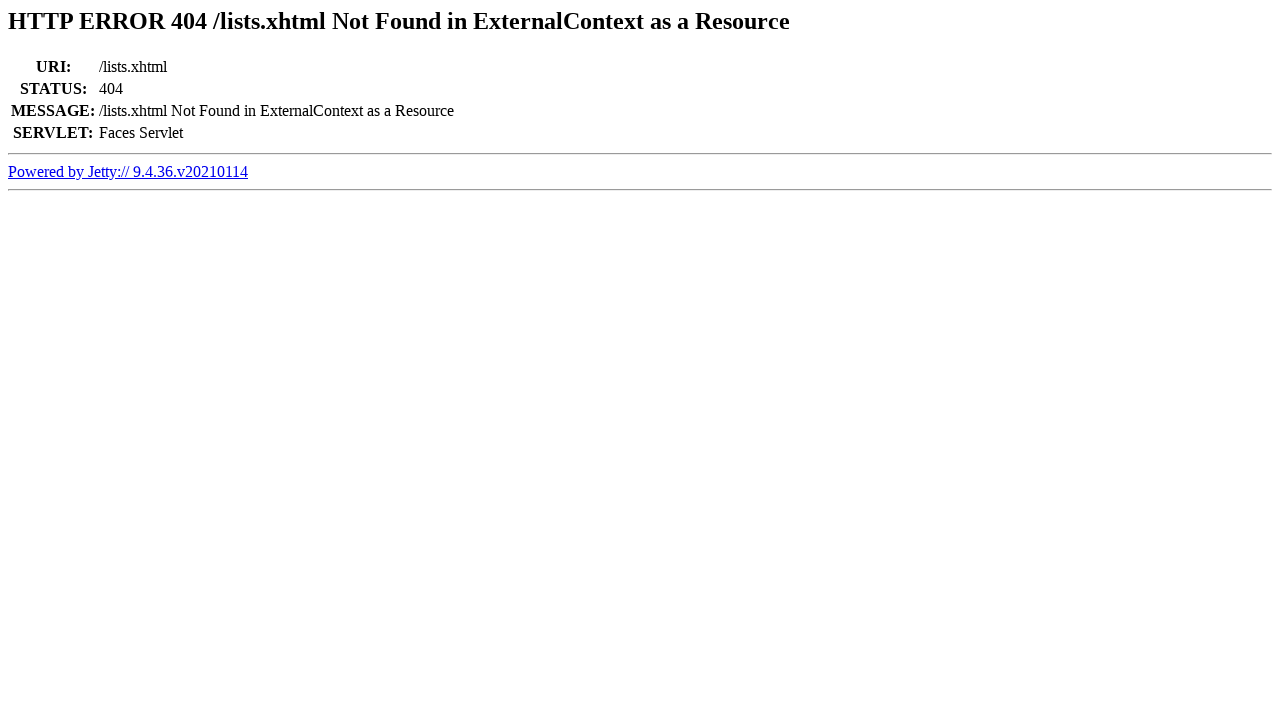

Test passed - HTTP ERROR 404 detected in page title
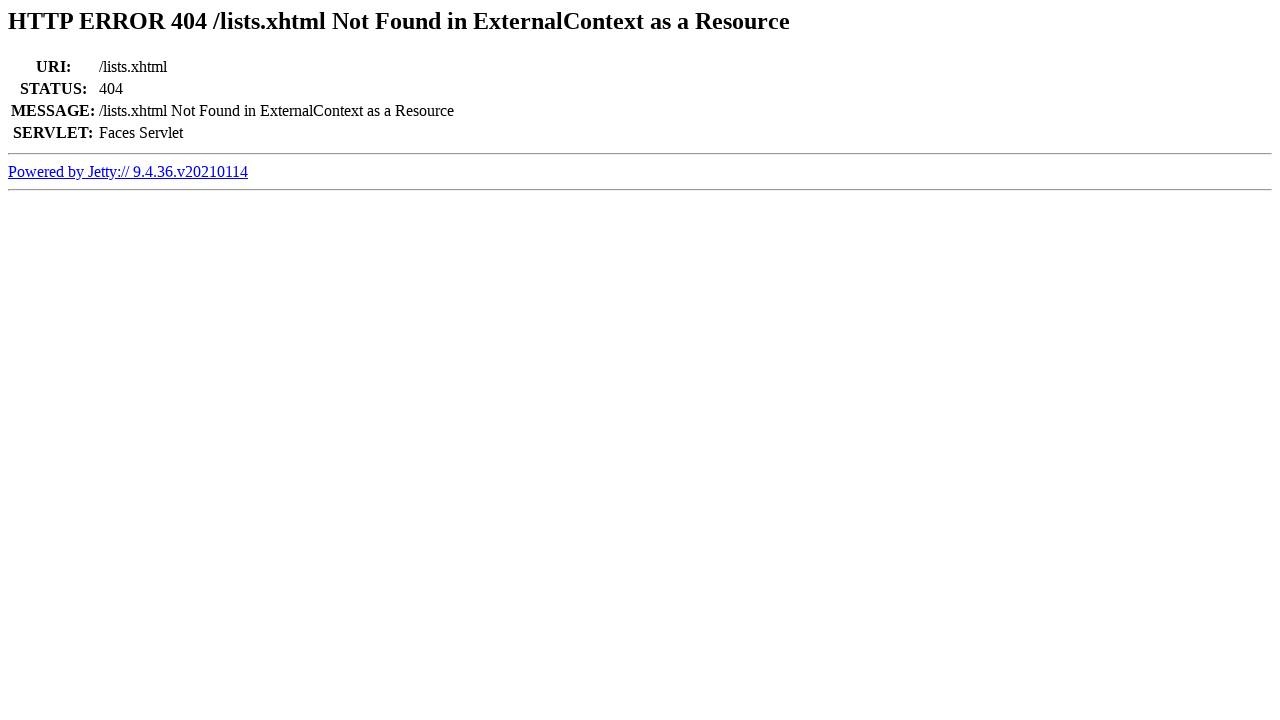

Navigated back to the hyperlinks page
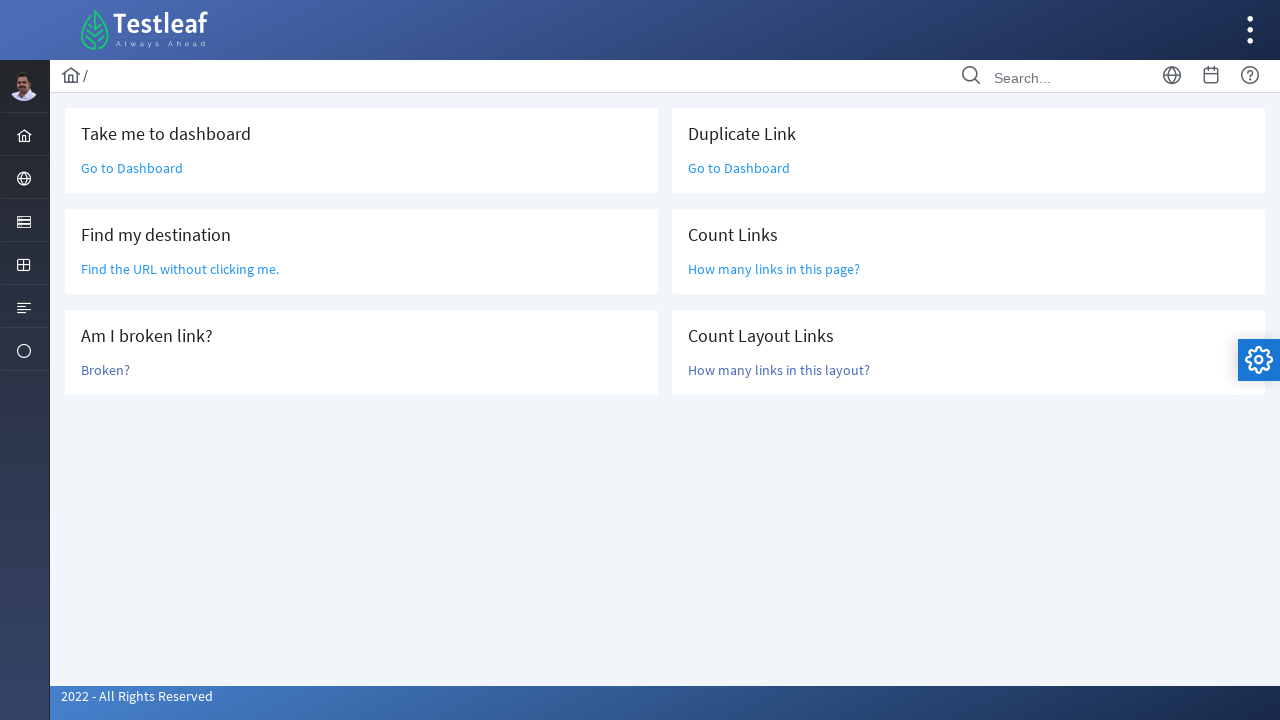

Counted total number of links on page: 47
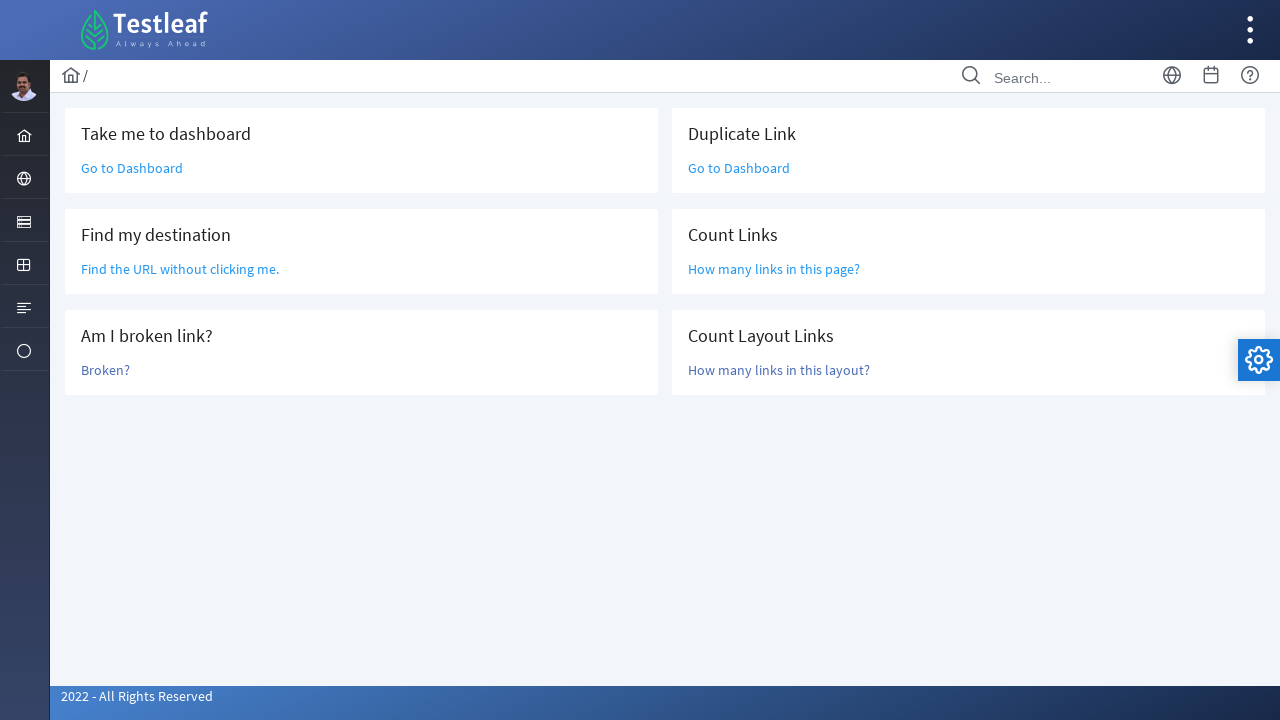

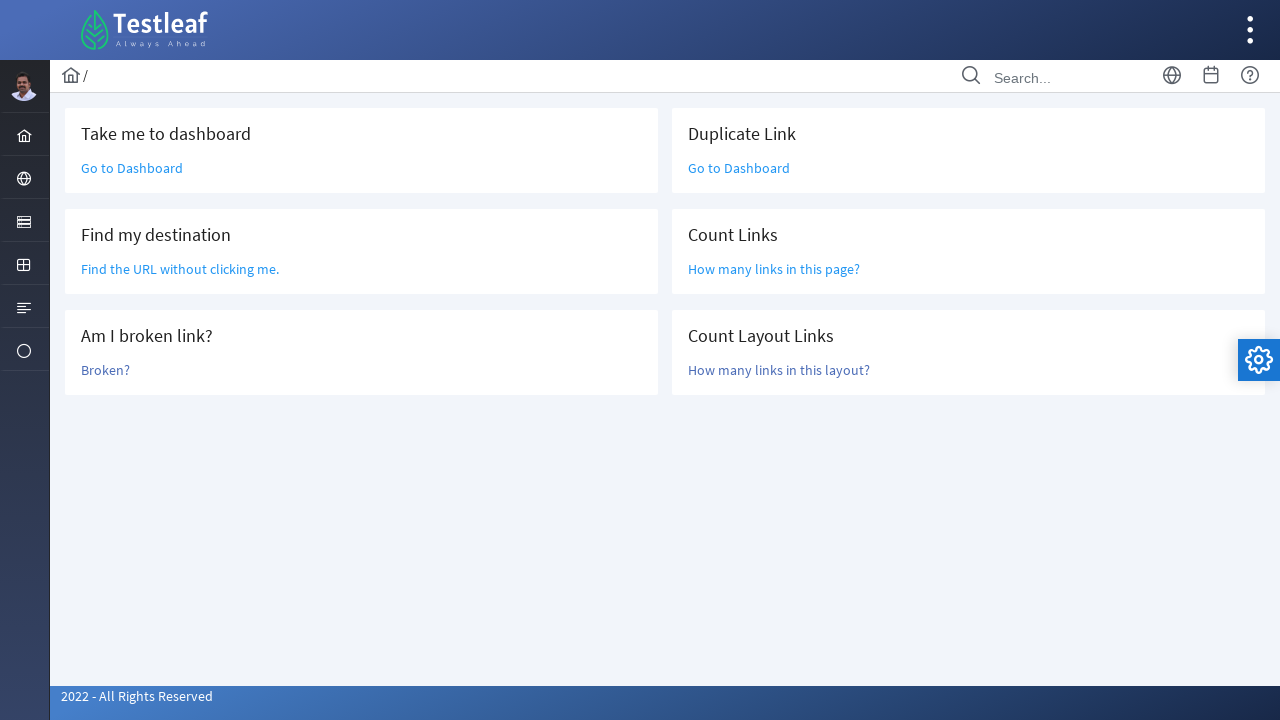